Navigates to the login practice page and verifies it loads successfully

Starting URL: https://rahulshettyacademy.com/loginpagePractise

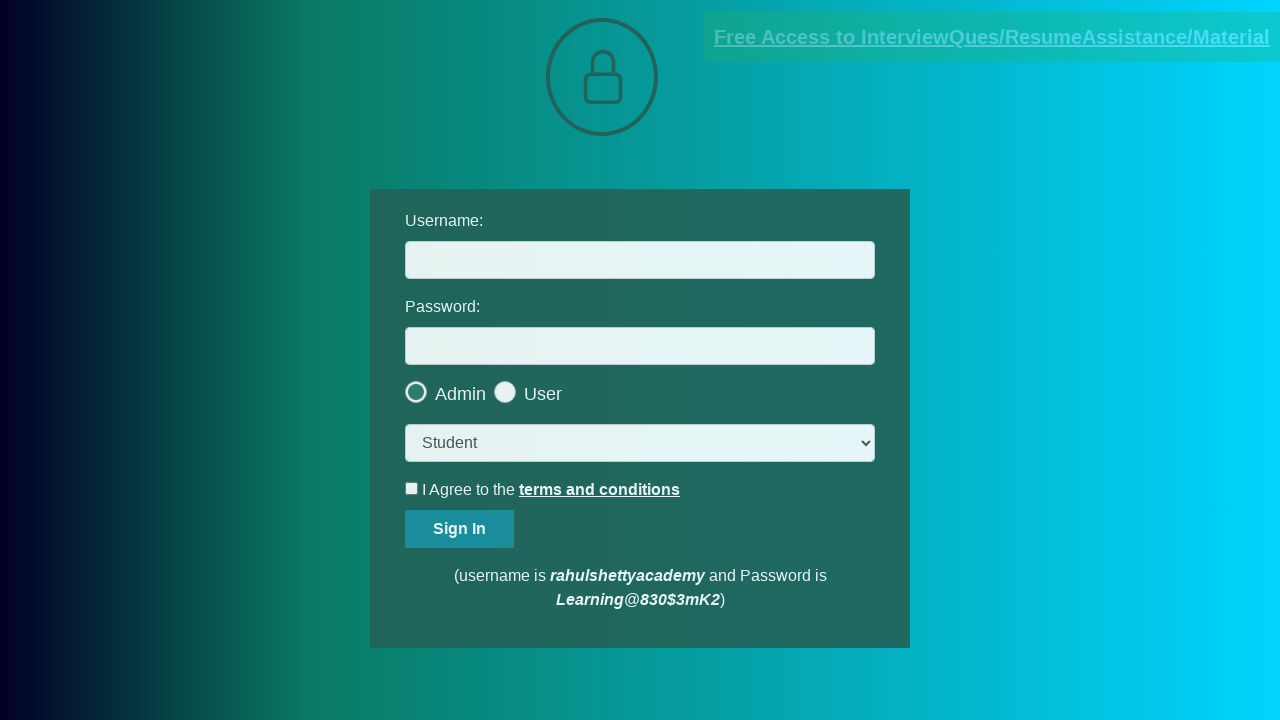

Waited for page DOM to be fully loaded
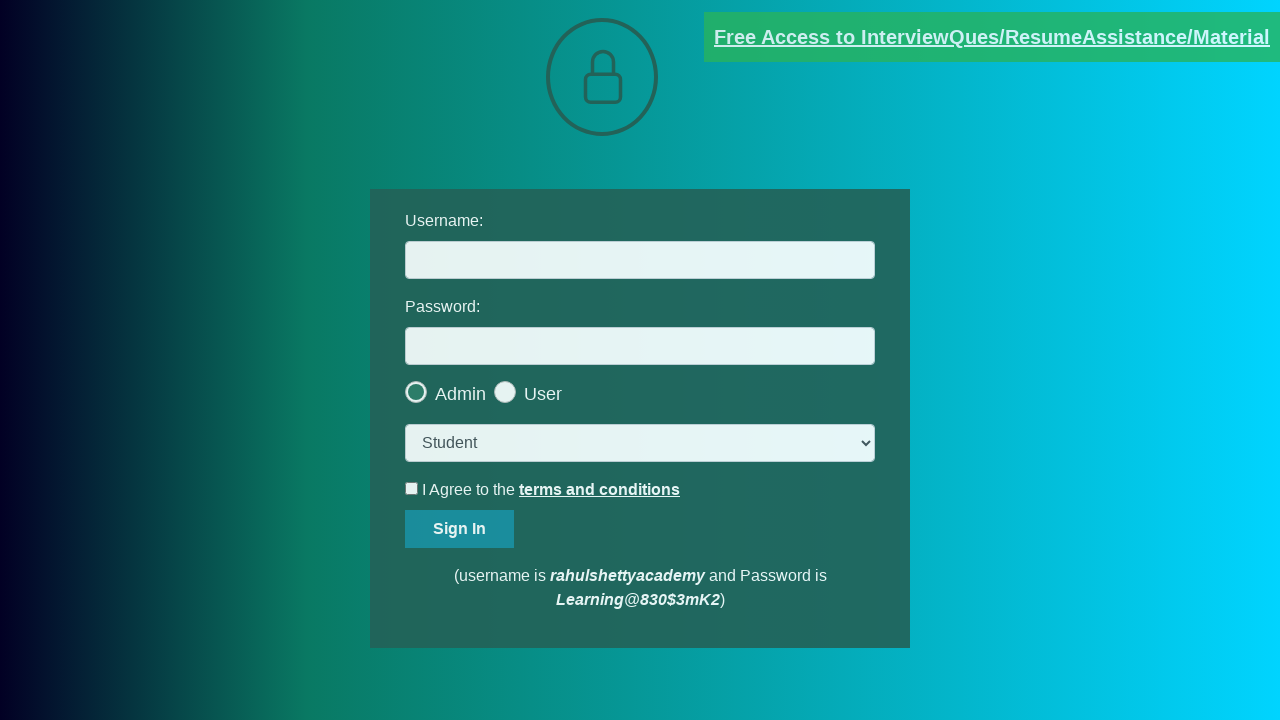

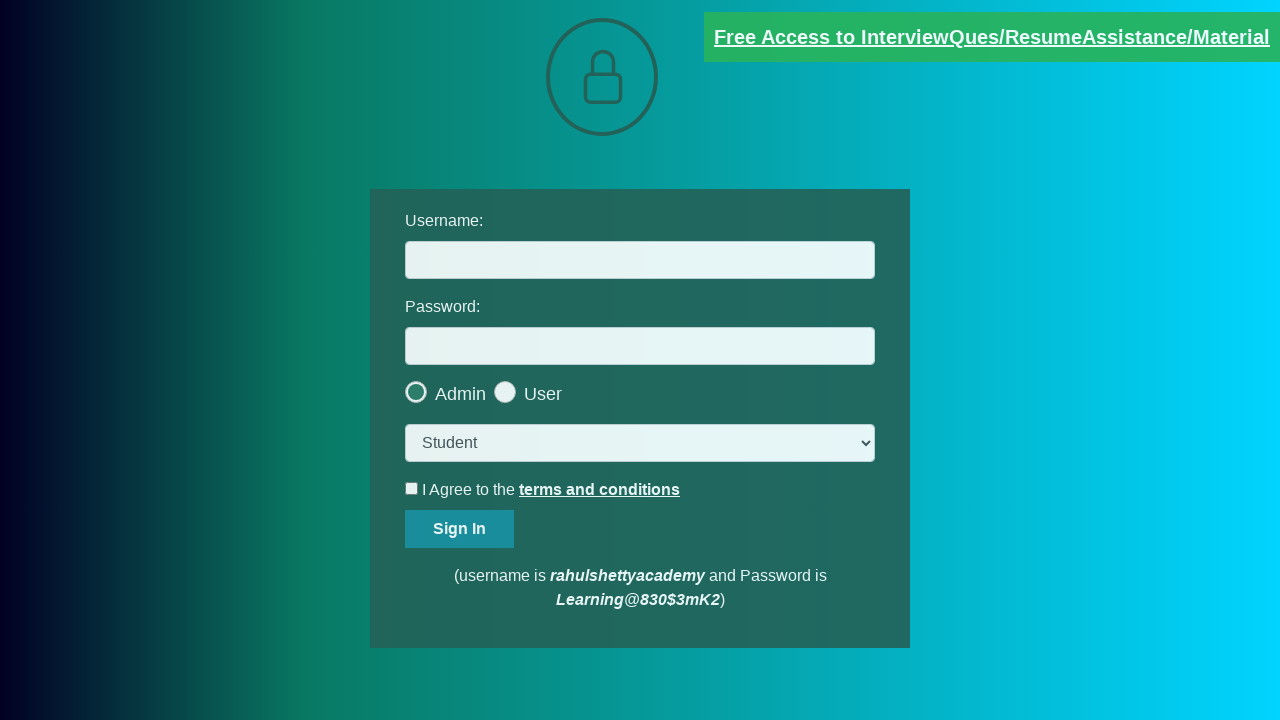